Tests drag and drop functionality on the jQuery UI demo page by dragging an element from a source position to a target droppable area within an iframe.

Starting URL: http://jqueryui.com/droppable/

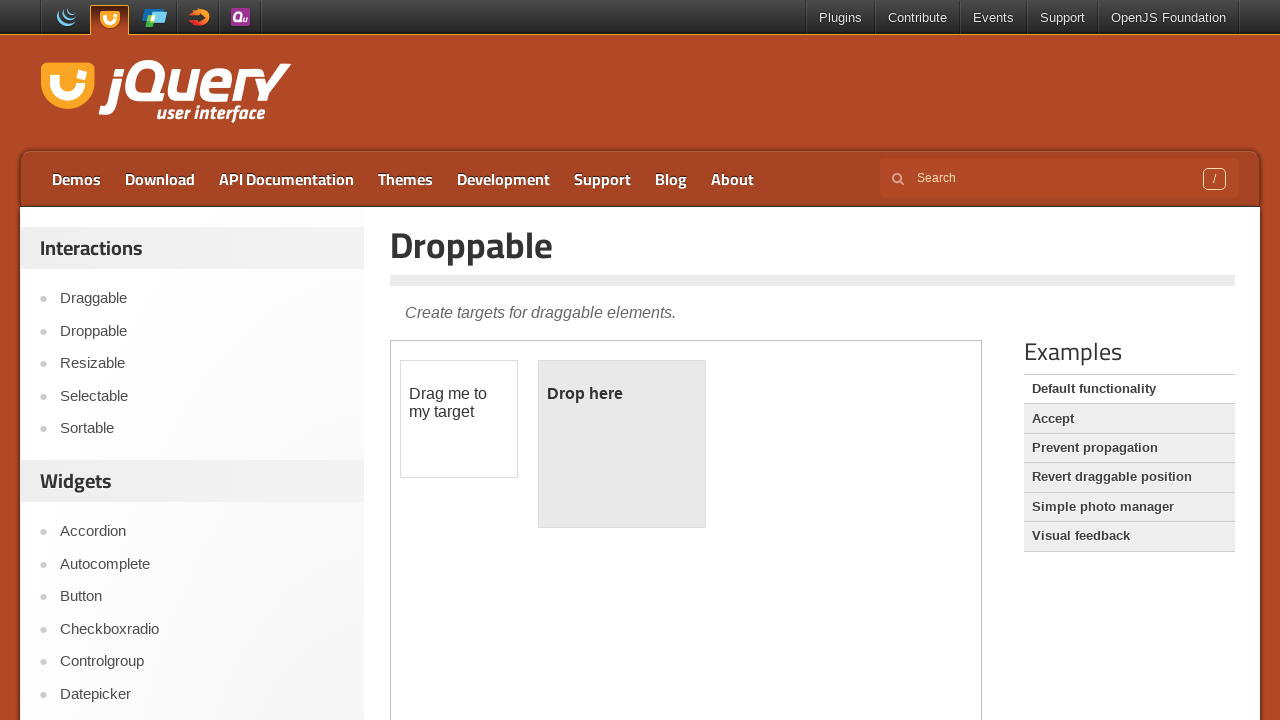

Navigated to jQuery UI droppable demo page
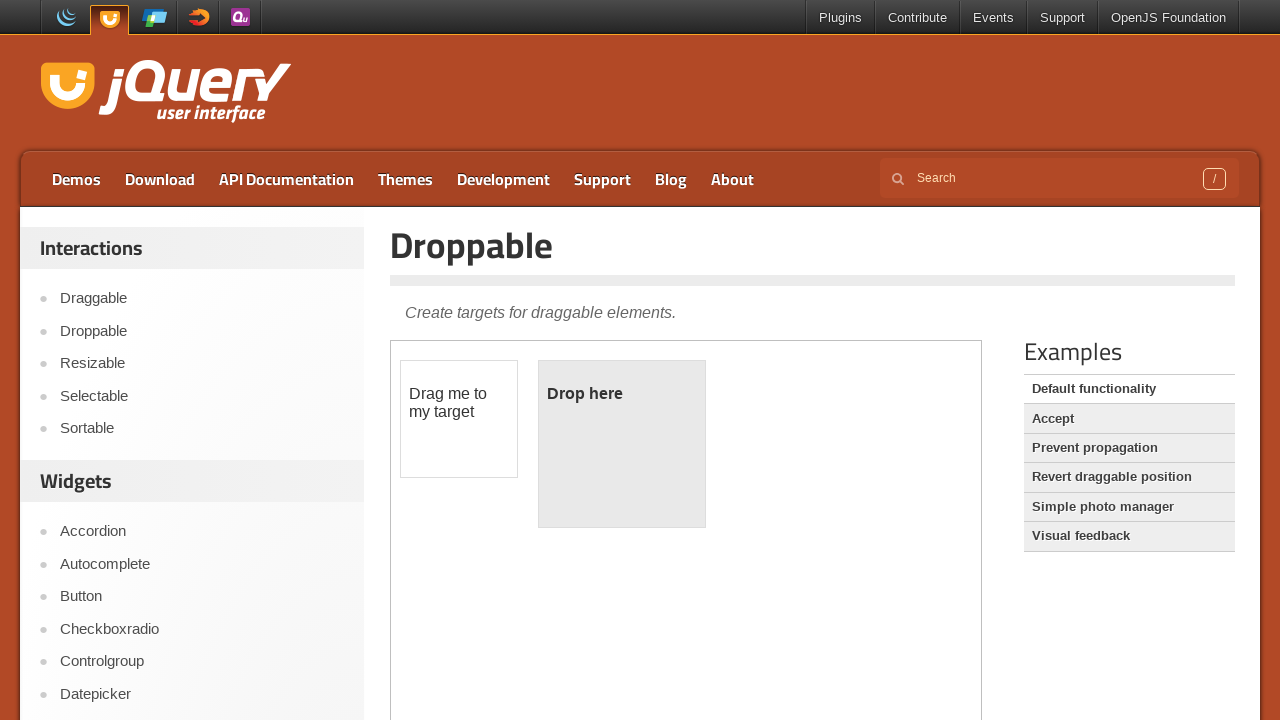

Located demo iframe
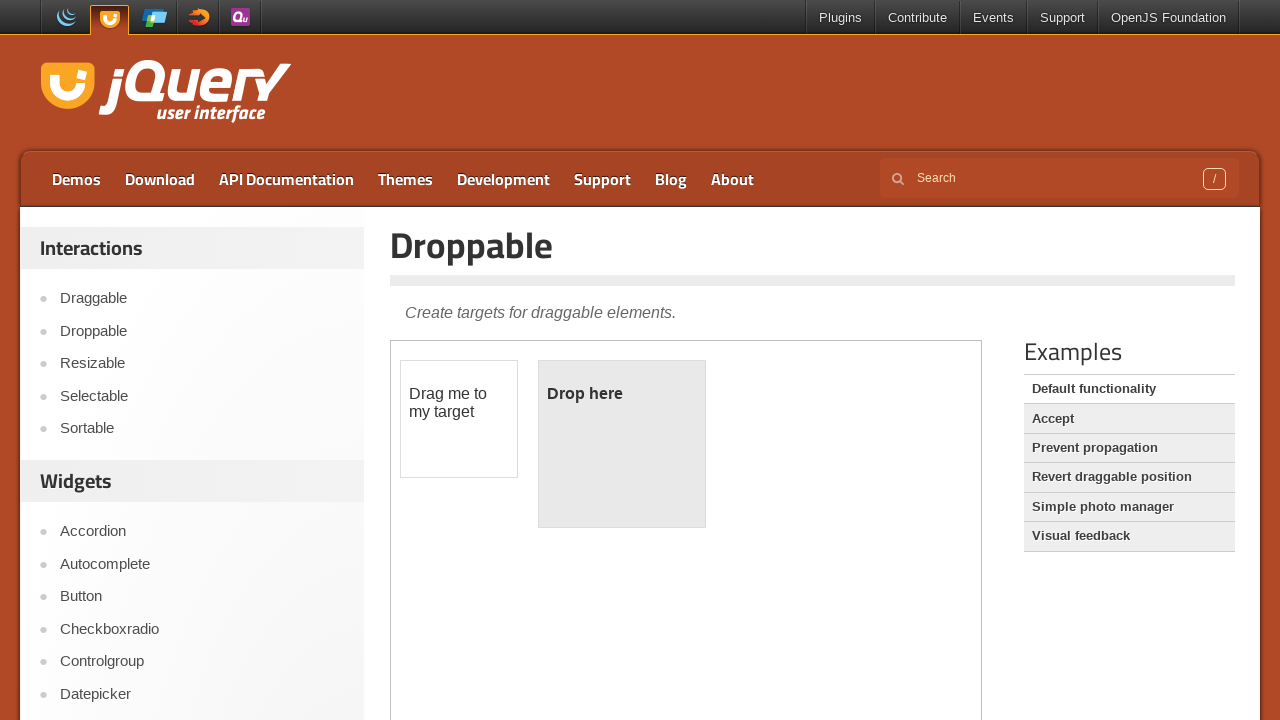

Located draggable source element
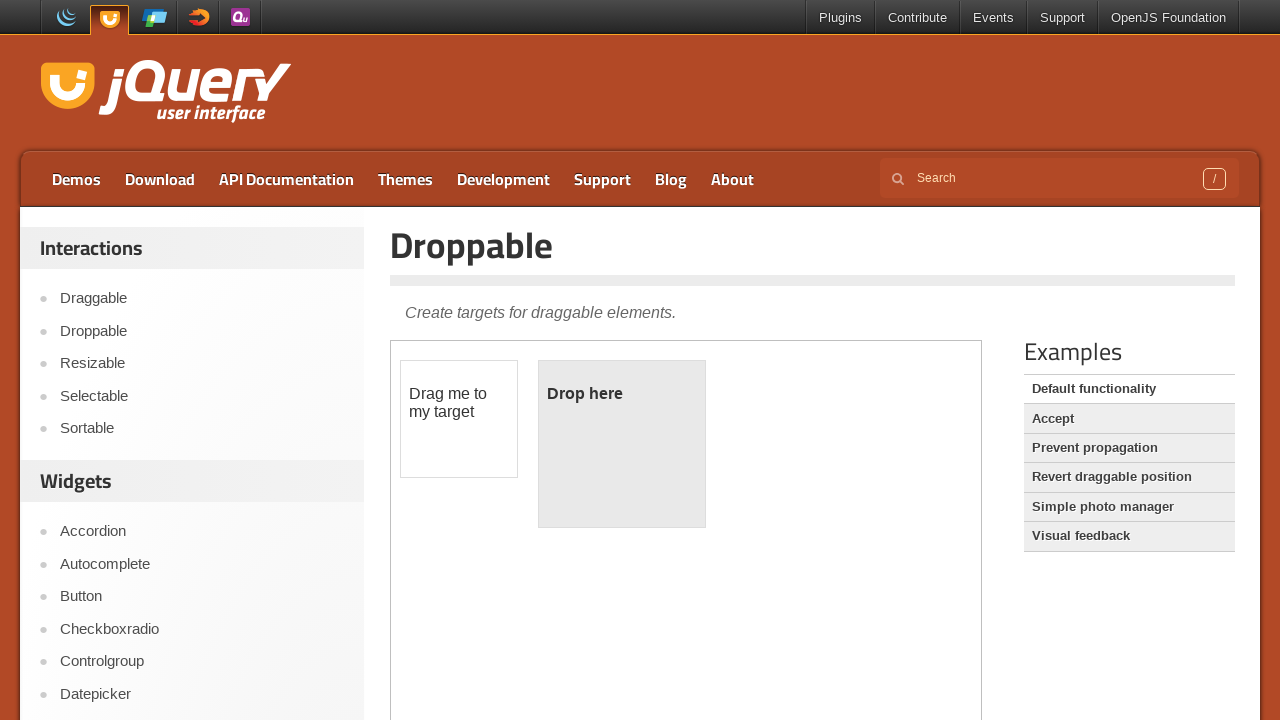

Located droppable target element
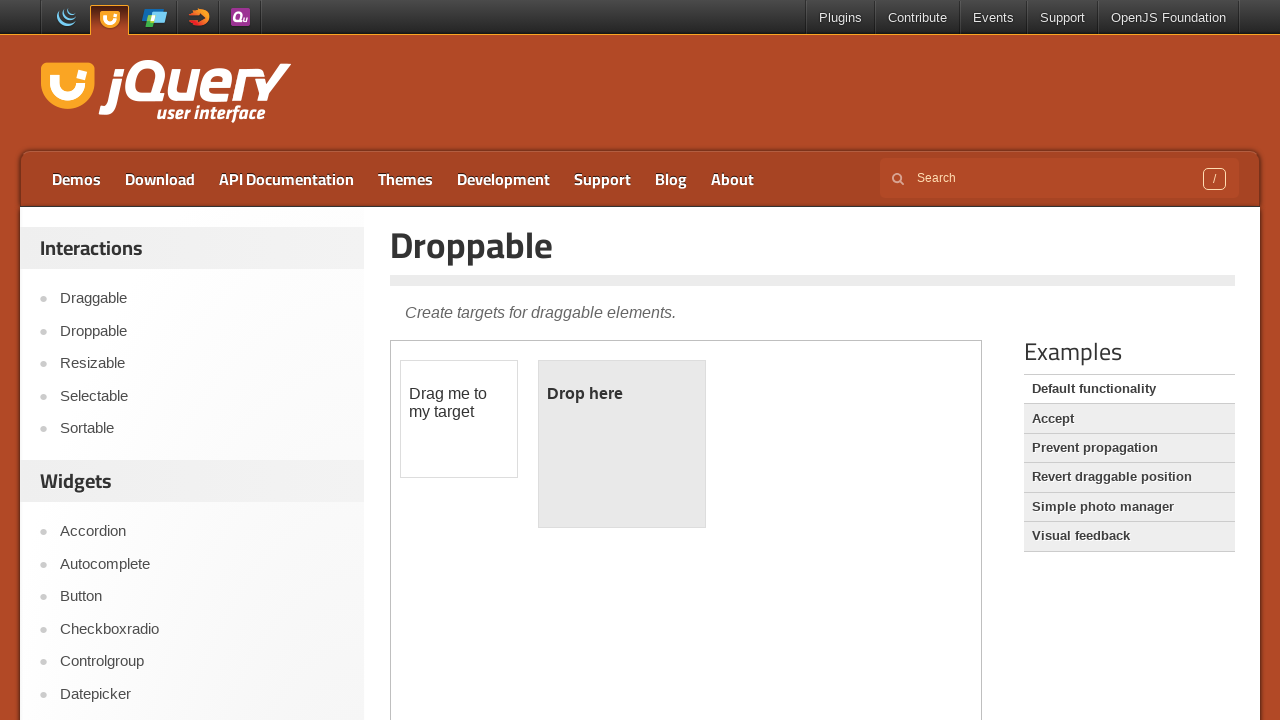

Dragged source element to target droppable area at (622, 444)
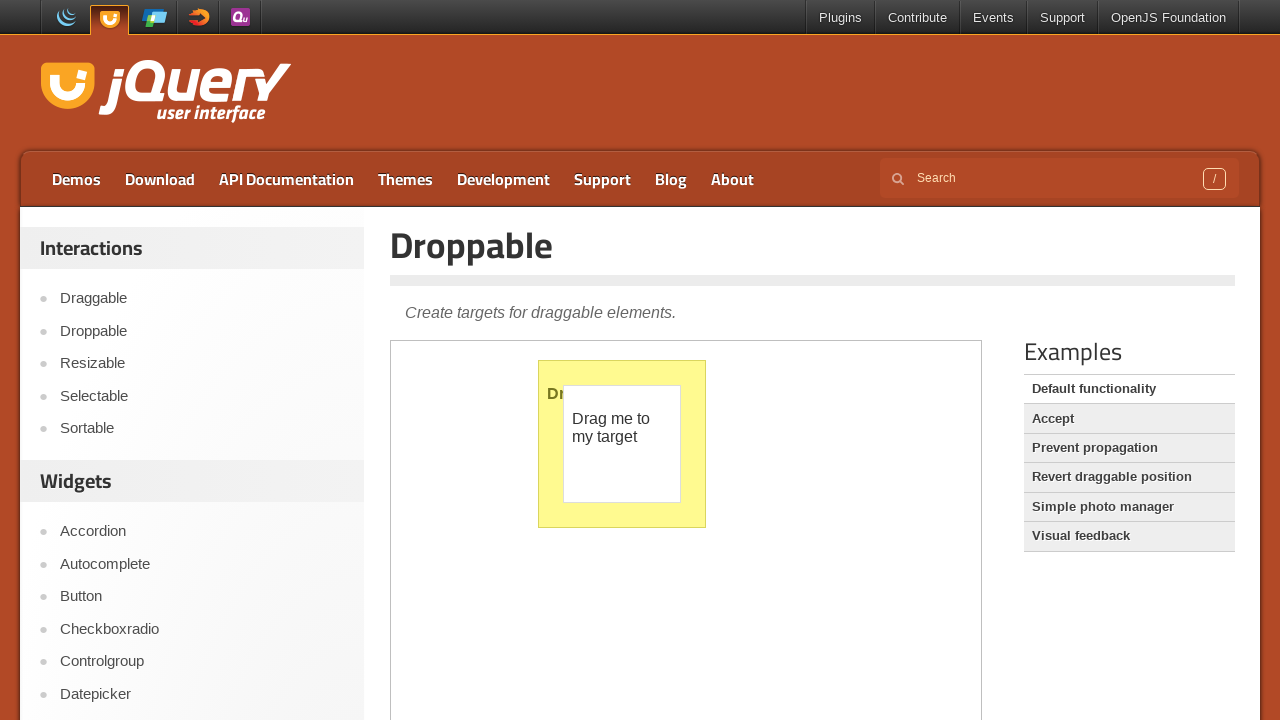

Waited for drag and drop animation to complete
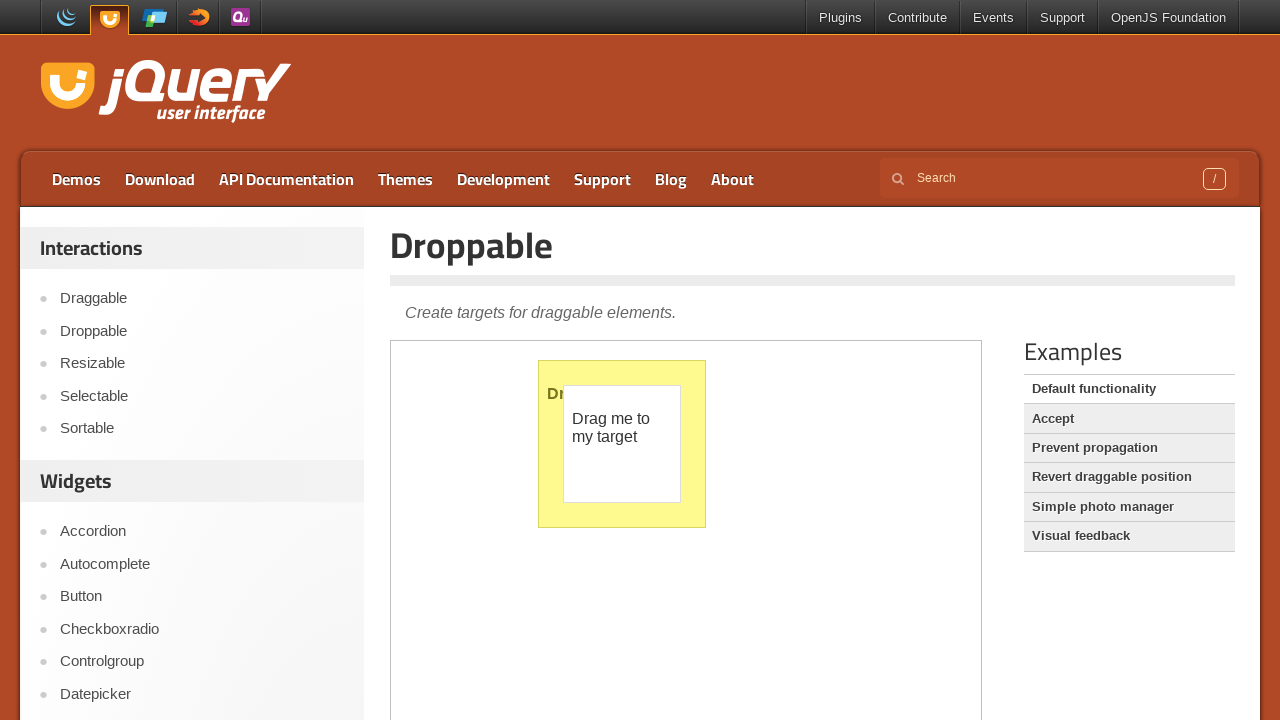

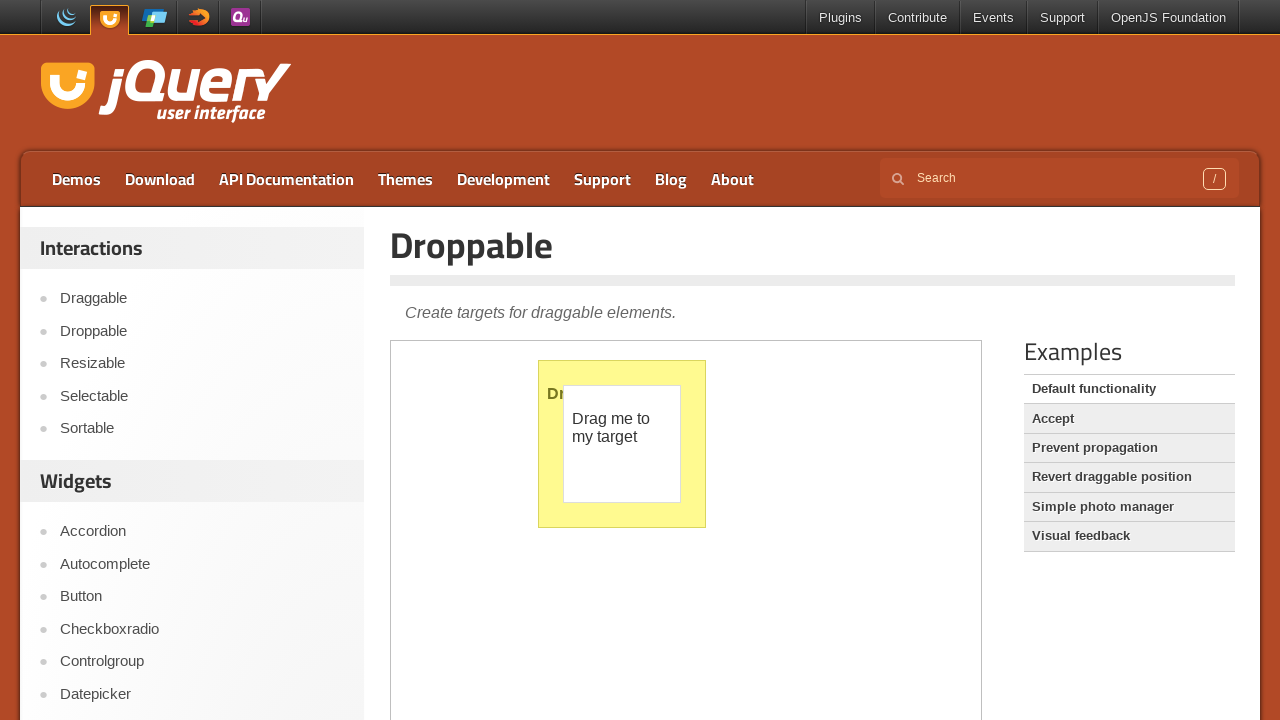